Navigates to an offers page on a practice e-commerce site and verifies the page loads

Starting URL: https://rahulshettyacademy.com/seleniumPractise/#/offers

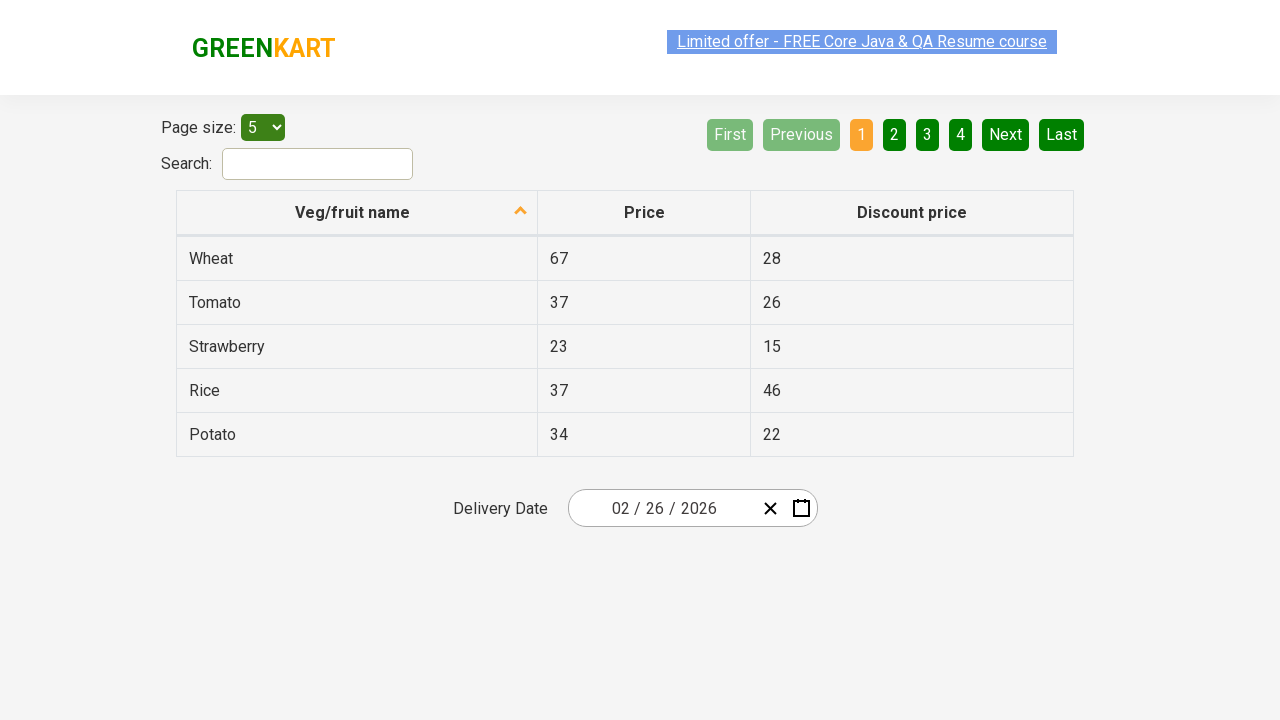

Waited for page to reach network idle state
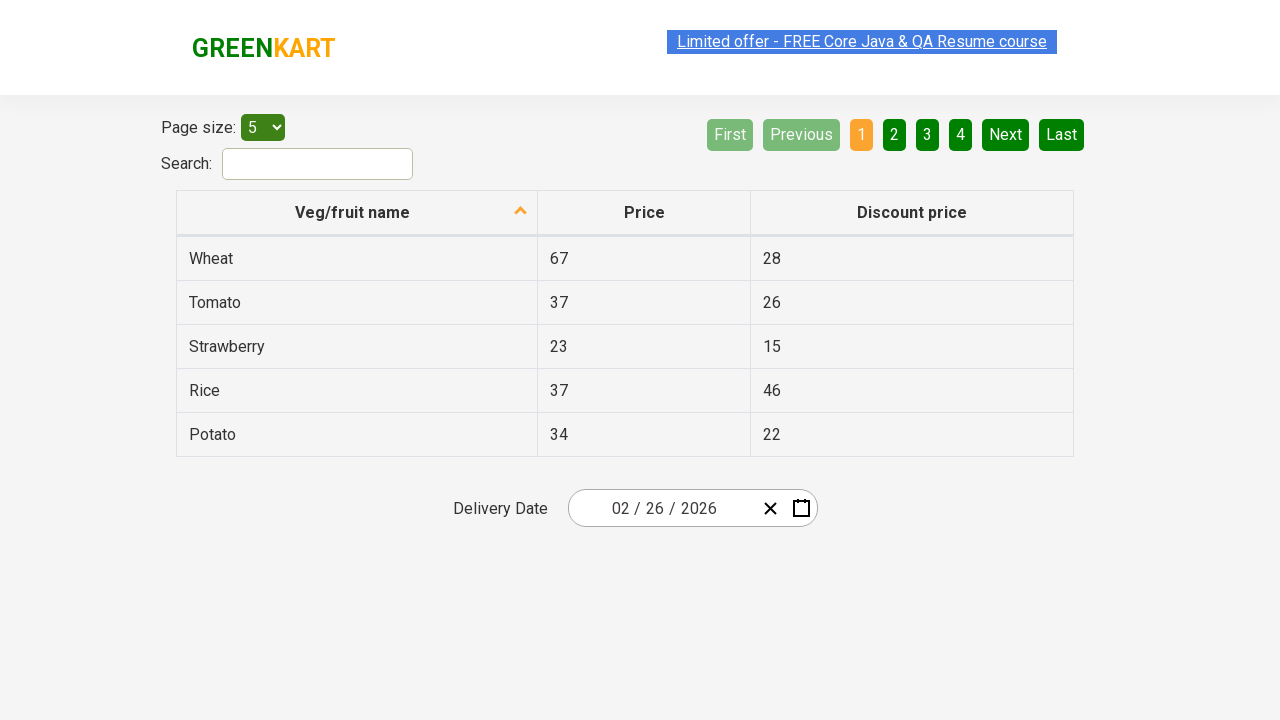

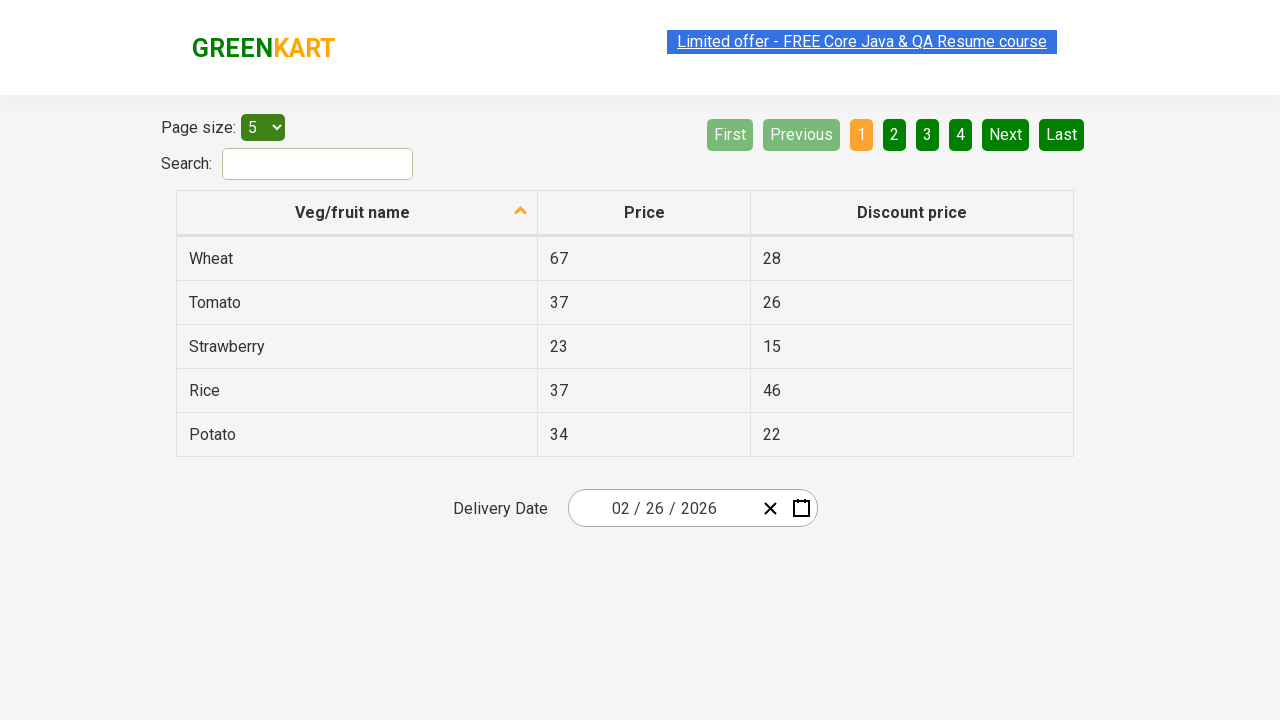